Tests that other controls are hidden when editing a todo item.

Starting URL: https://demo.playwright.dev/todomvc

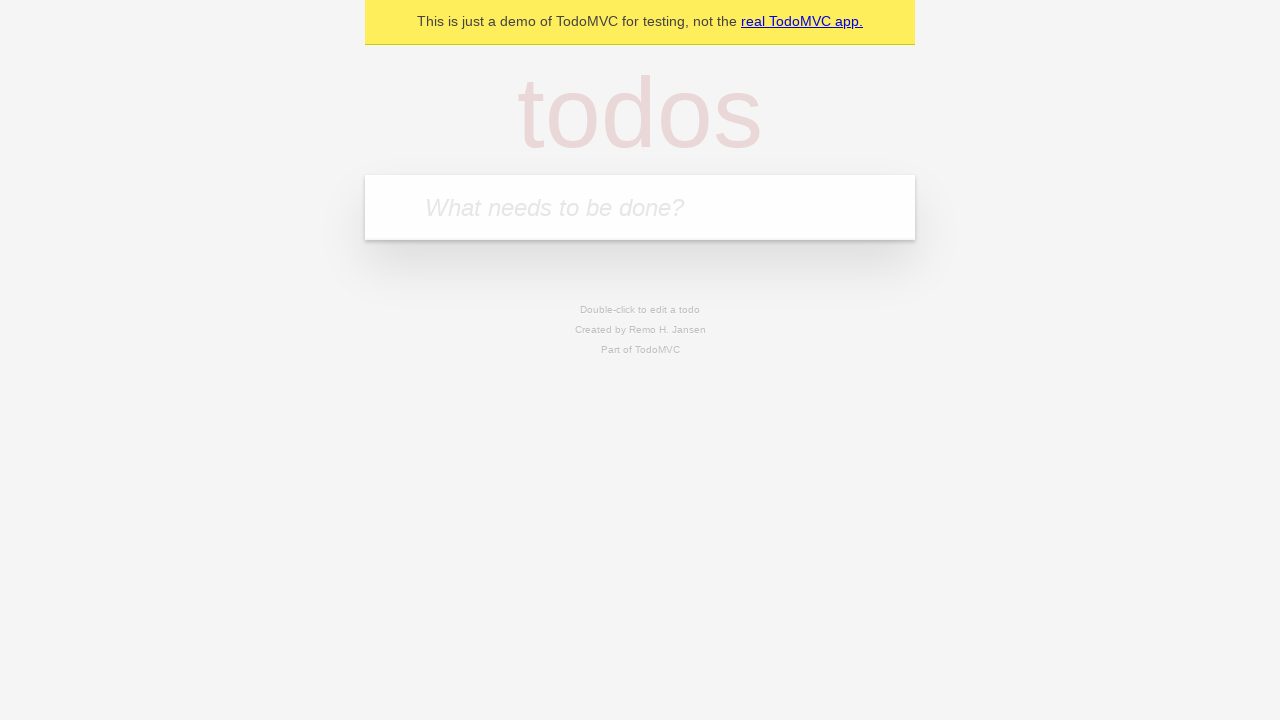

Filled todo input with 'buy some cheese' on internal:attr=[placeholder="What needs to be done?"i]
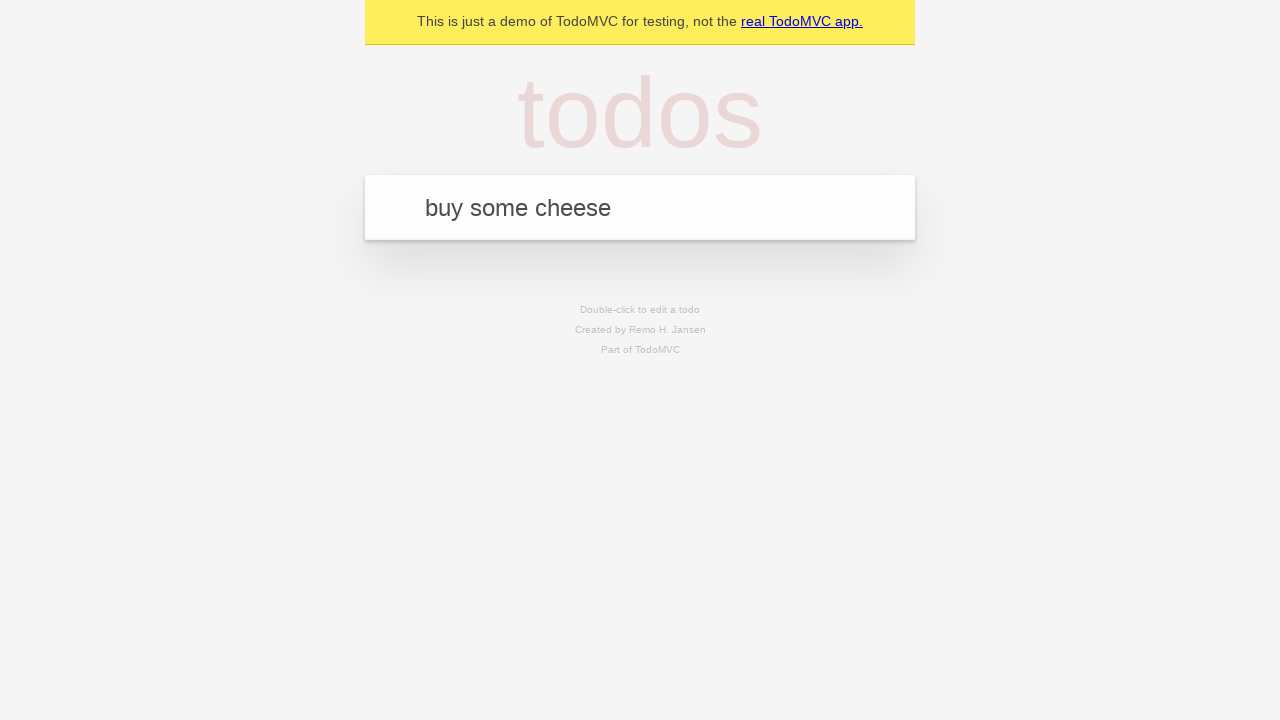

Pressed Enter to create first todo on internal:attr=[placeholder="What needs to be done?"i]
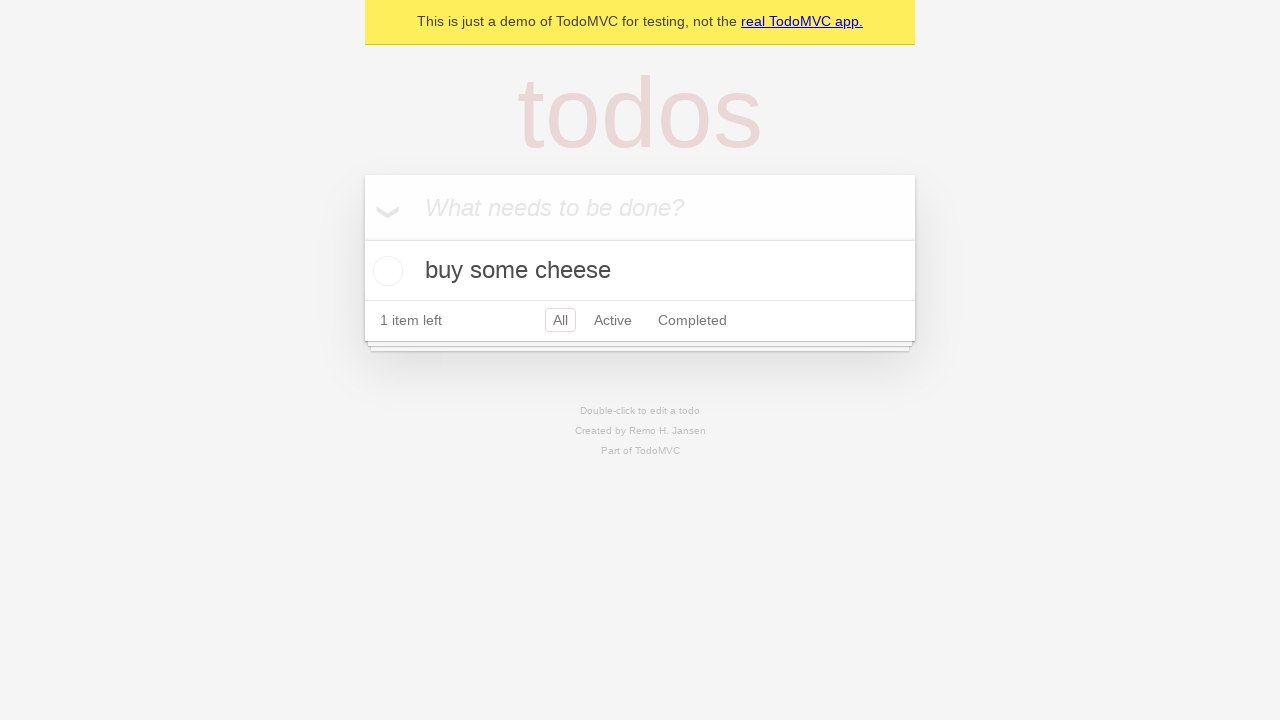

Filled todo input with 'feed the cat' on internal:attr=[placeholder="What needs to be done?"i]
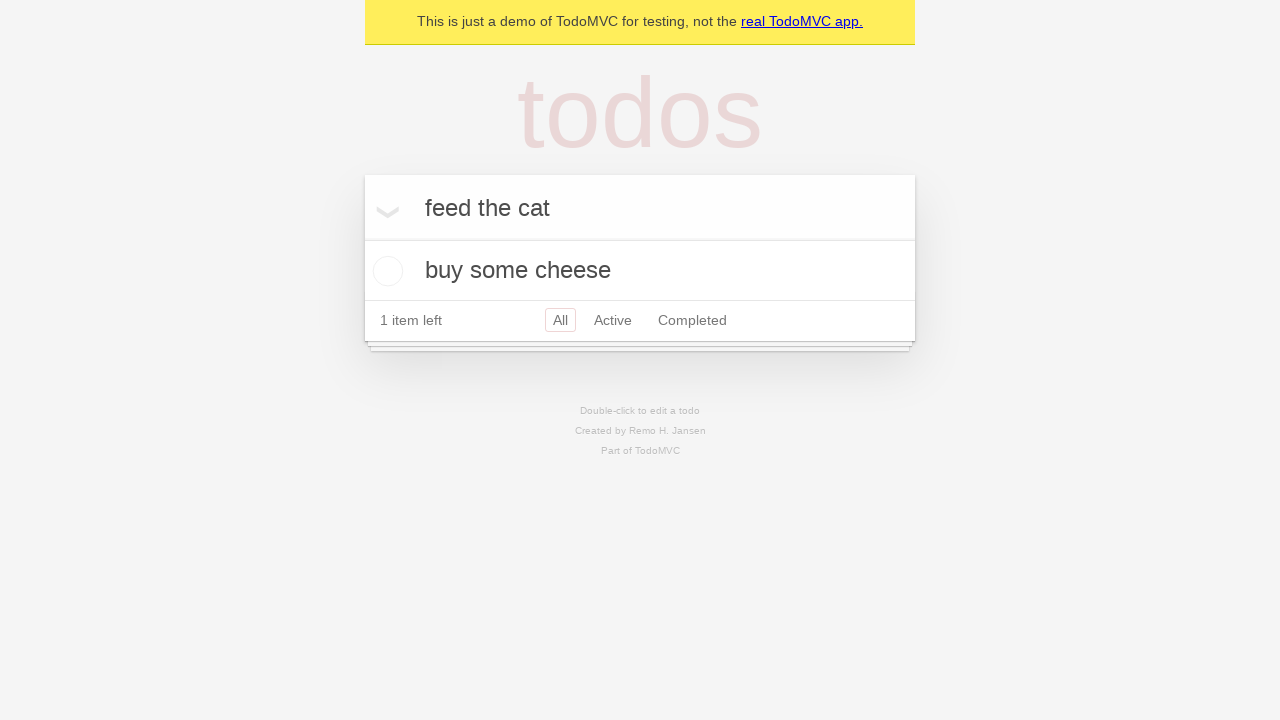

Pressed Enter to create second todo on internal:attr=[placeholder="What needs to be done?"i]
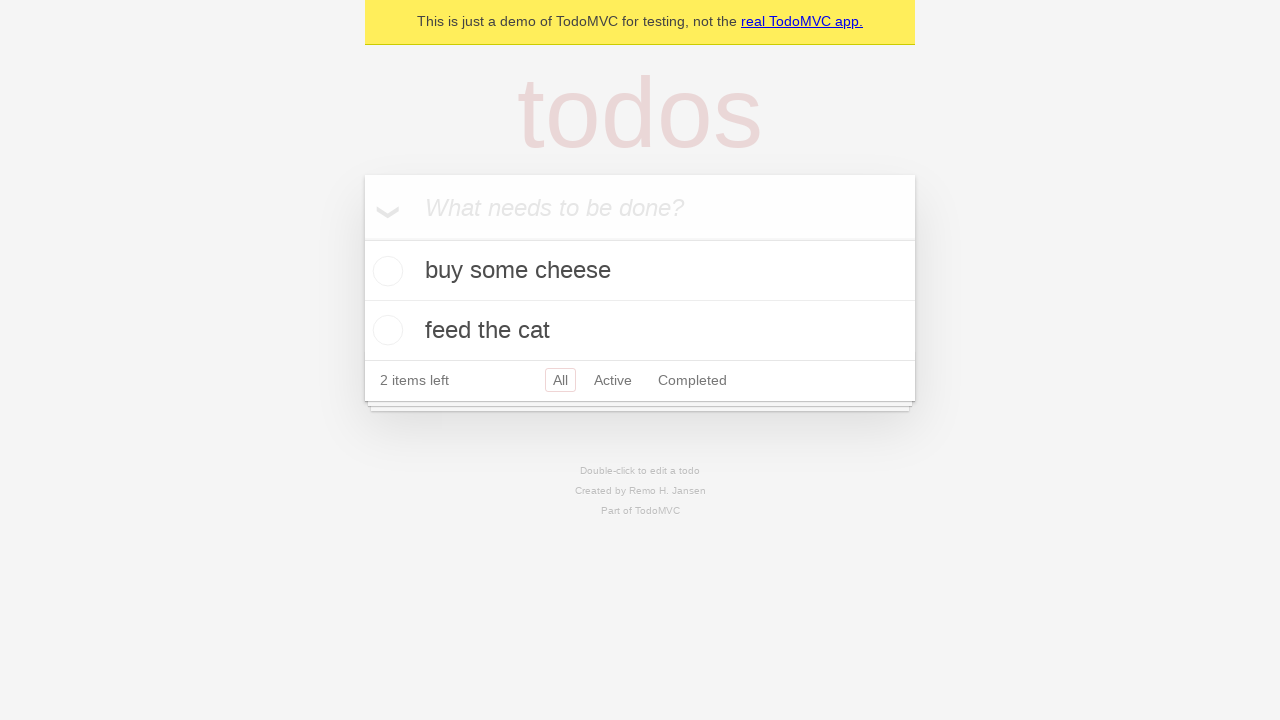

Filled todo input with 'book a doctors appointment' on internal:attr=[placeholder="What needs to be done?"i]
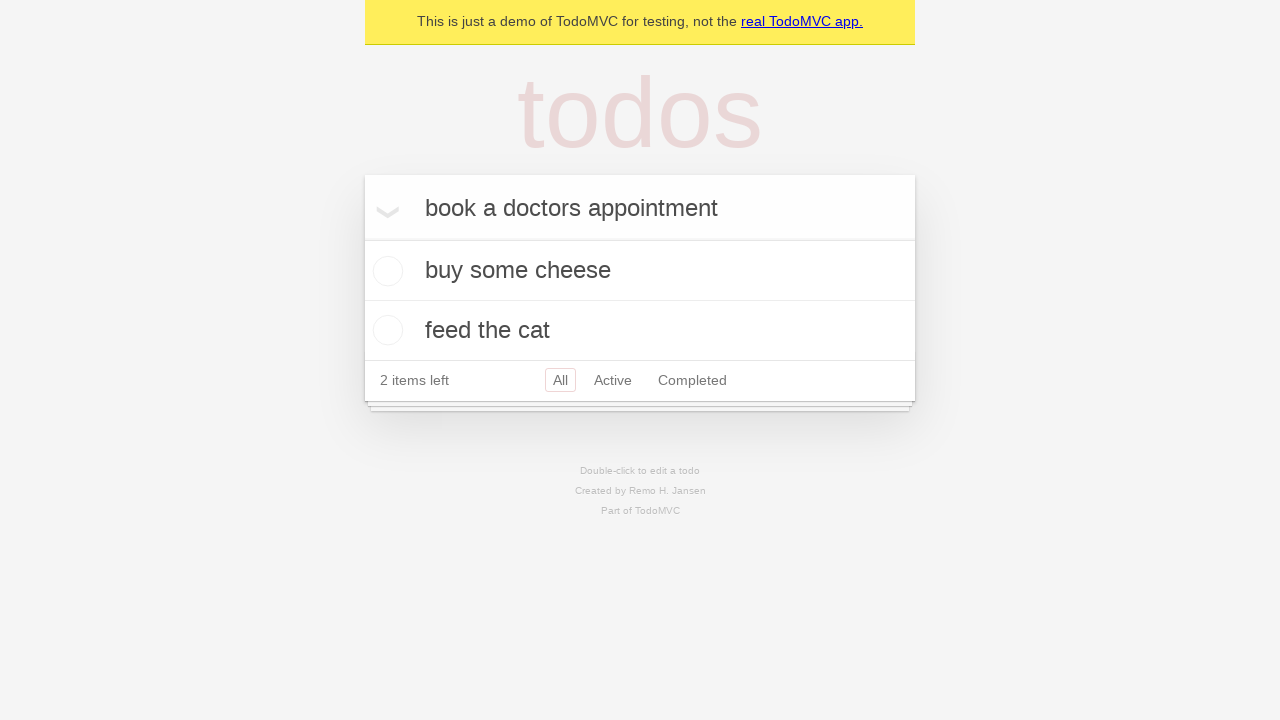

Pressed Enter to create third todo on internal:attr=[placeholder="What needs to be done?"i]
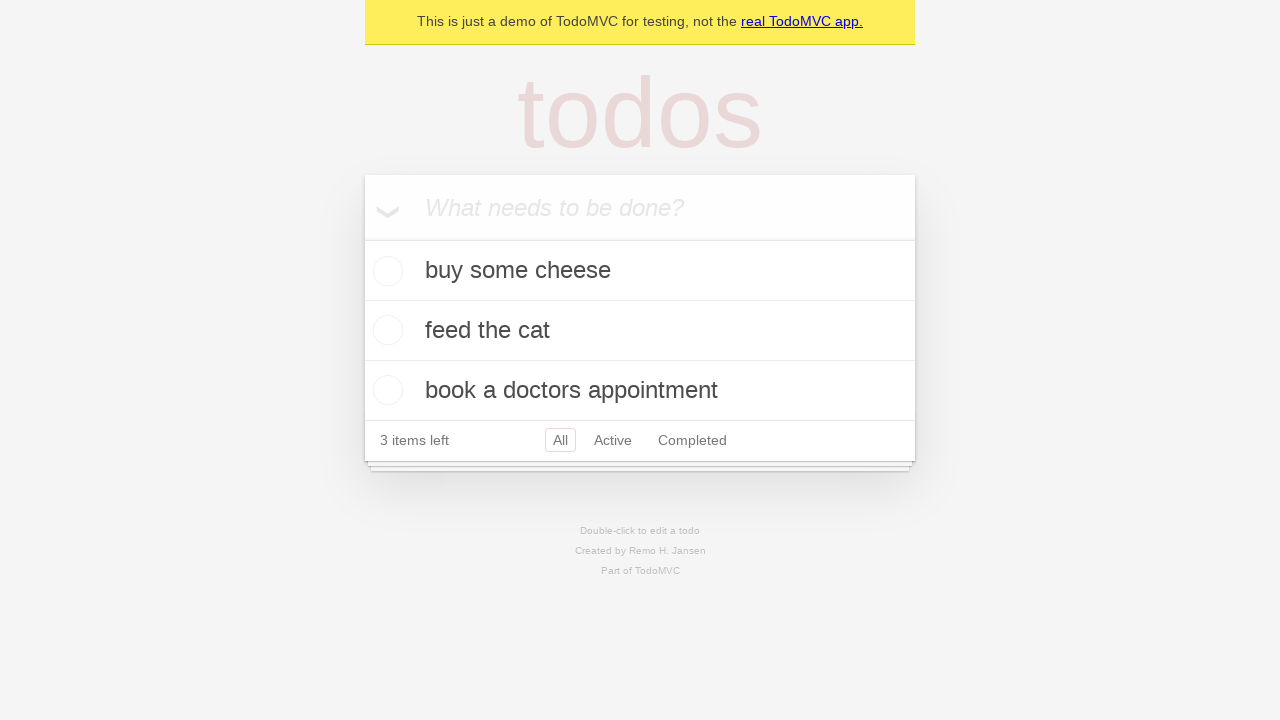

Waited for all three todos to load
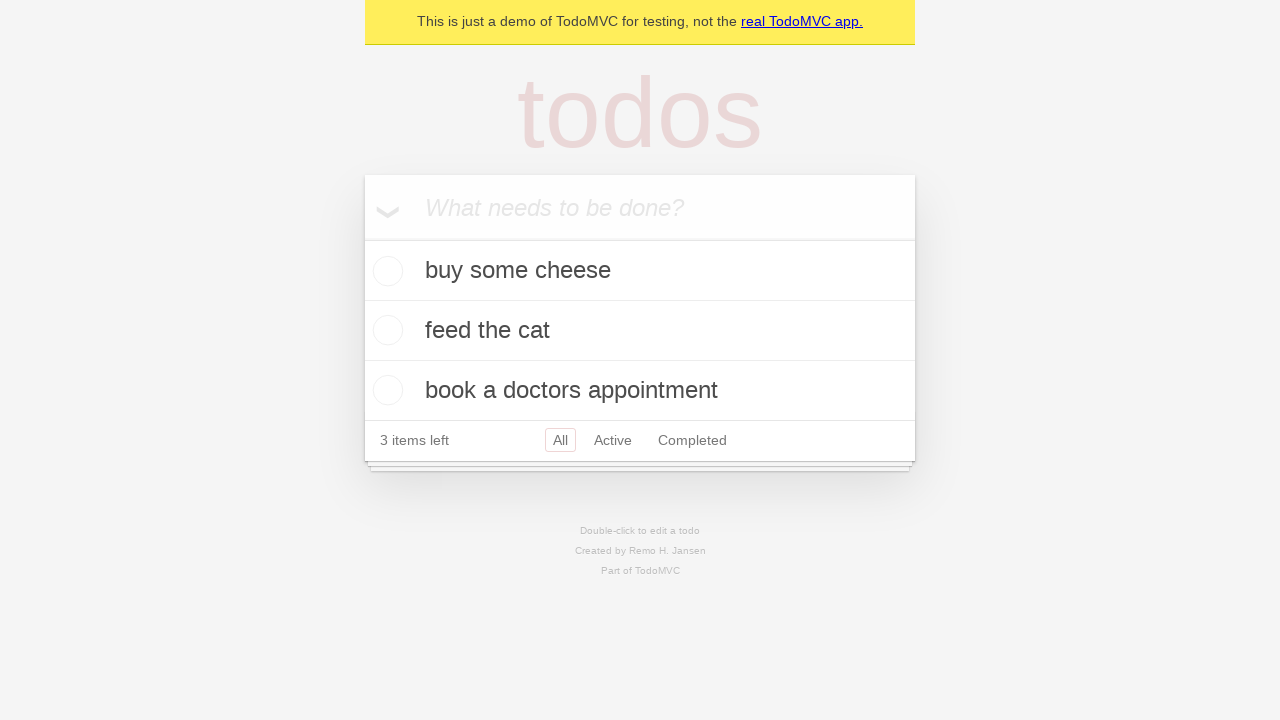

Double-clicked second todo to enter edit mode at (640, 331) on [data-testid='todo-item'] >> nth=1
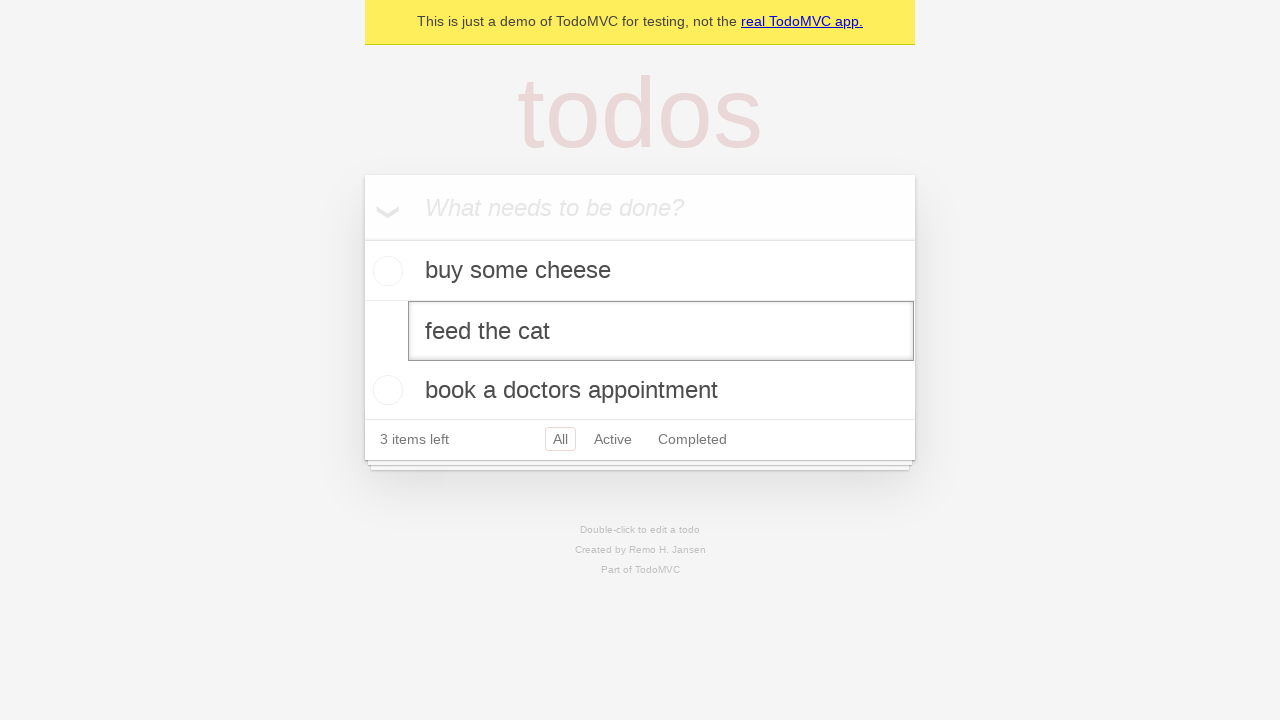

Edit mode activated and textbox appeared for second todo
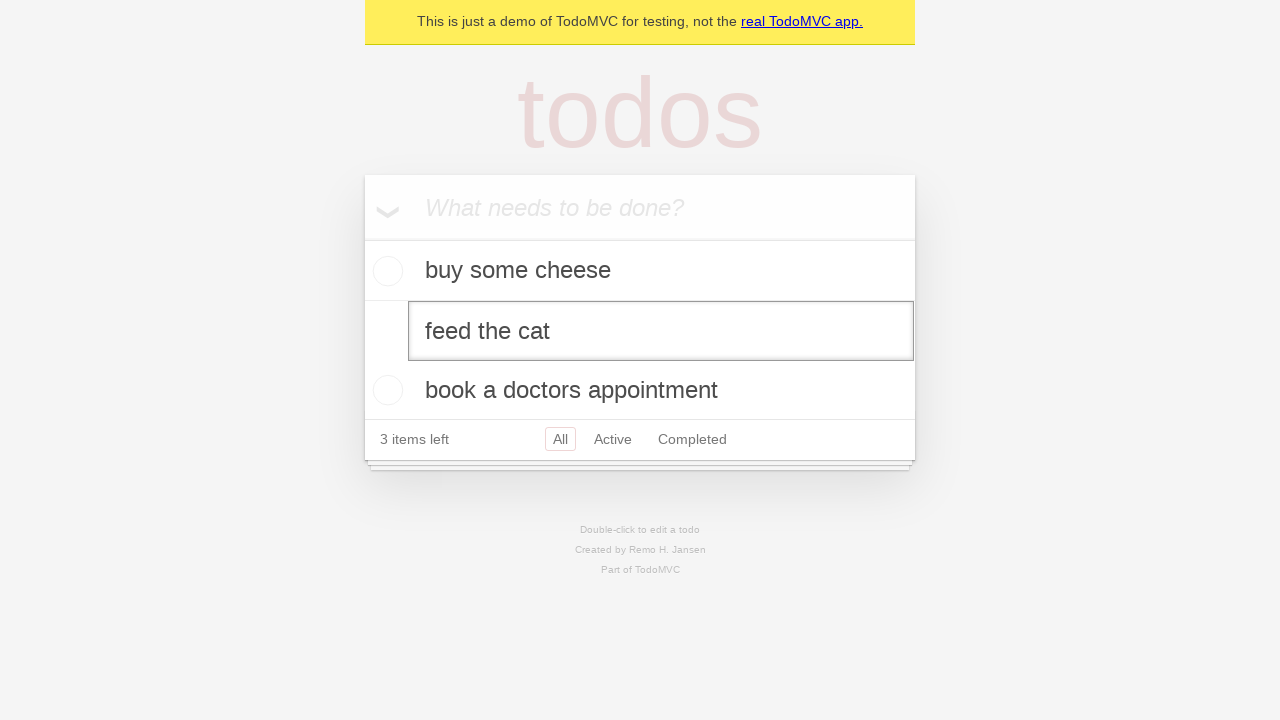

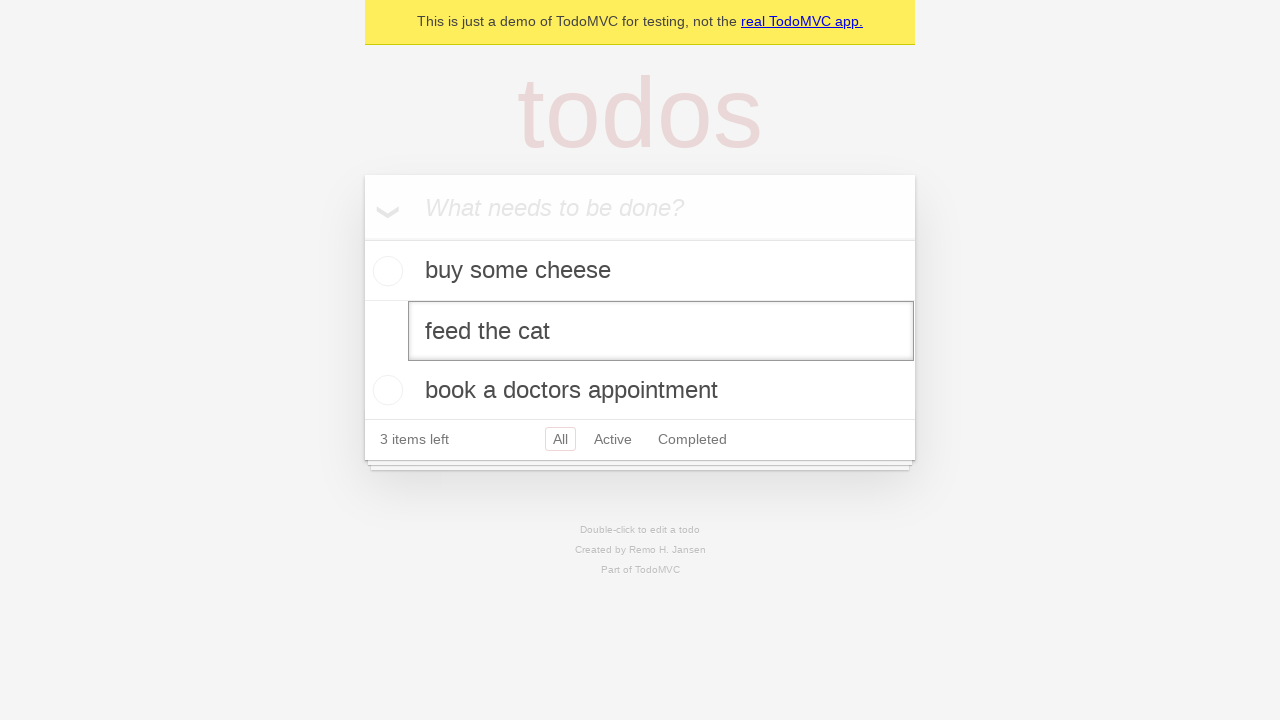